Navigates to the Internet demo site, clicks on the Sortable Data Tables link, and verifies the table is displayed with headers and data rows.

Starting URL: http://the-internet.herokuapp.com/

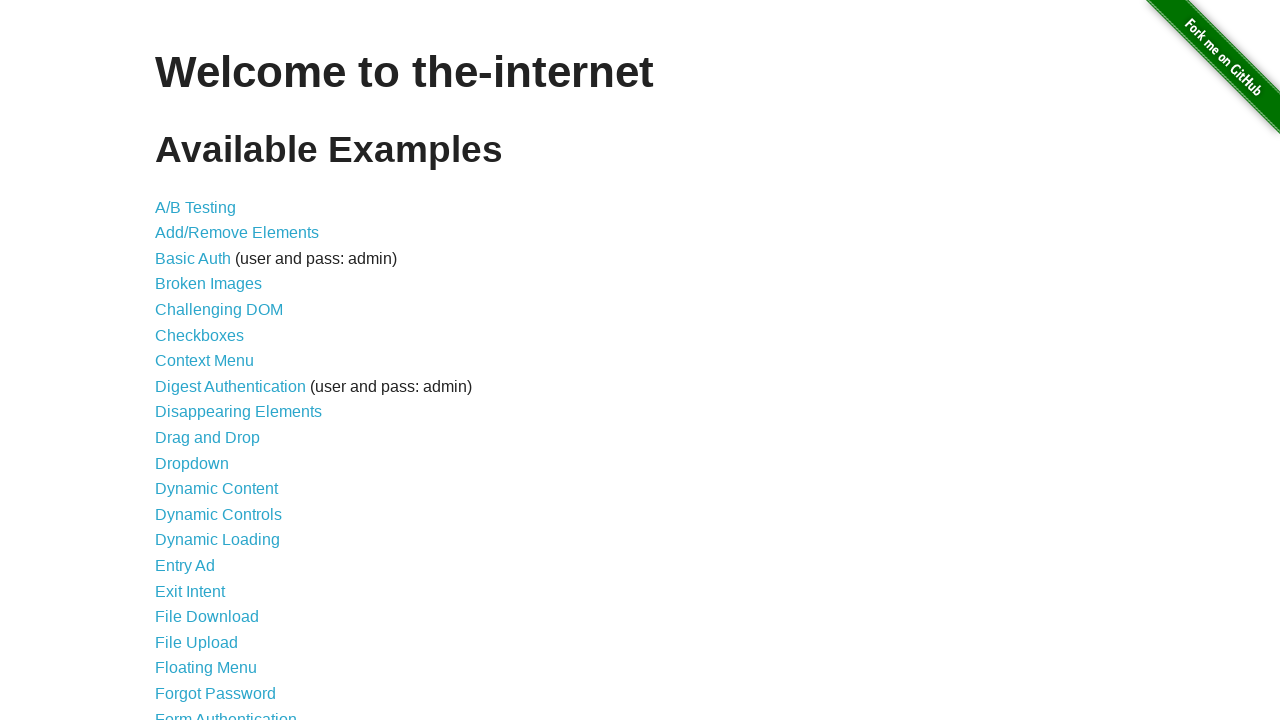

Navigated to the Internet demo site
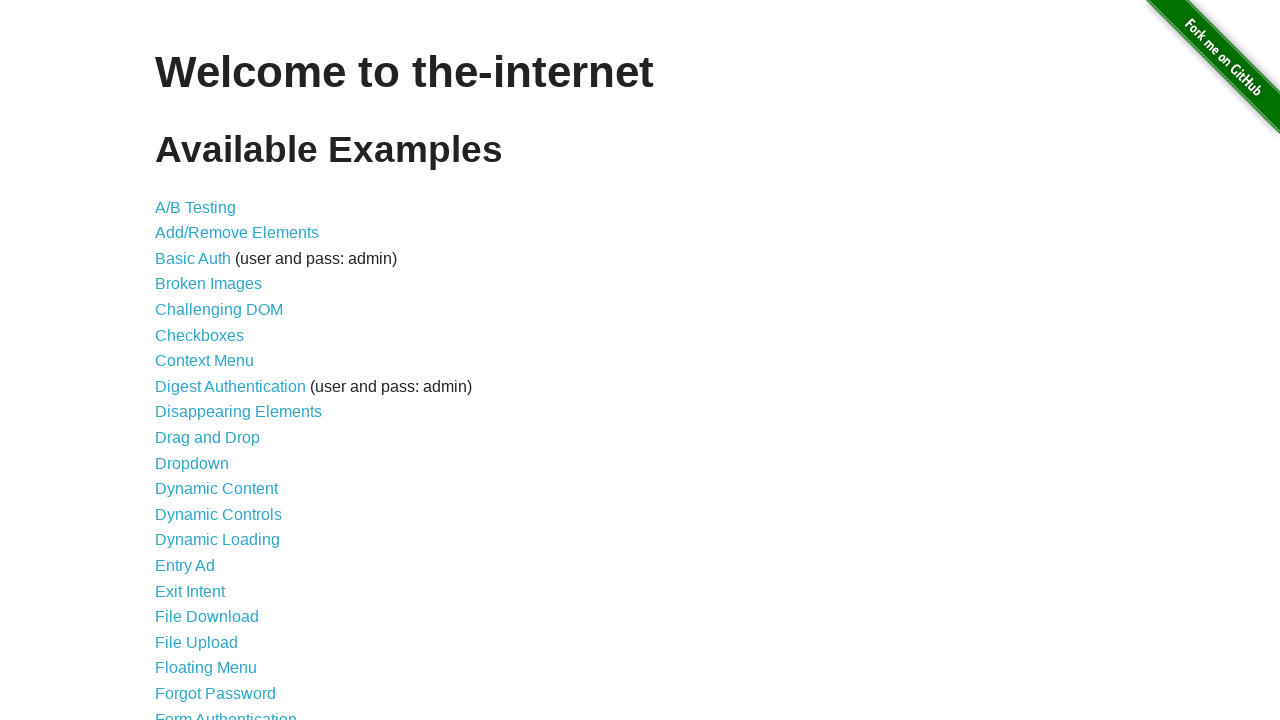

Clicked on the Sortable Data Tables link at (230, 574) on a:text('Sortable Data Tables')
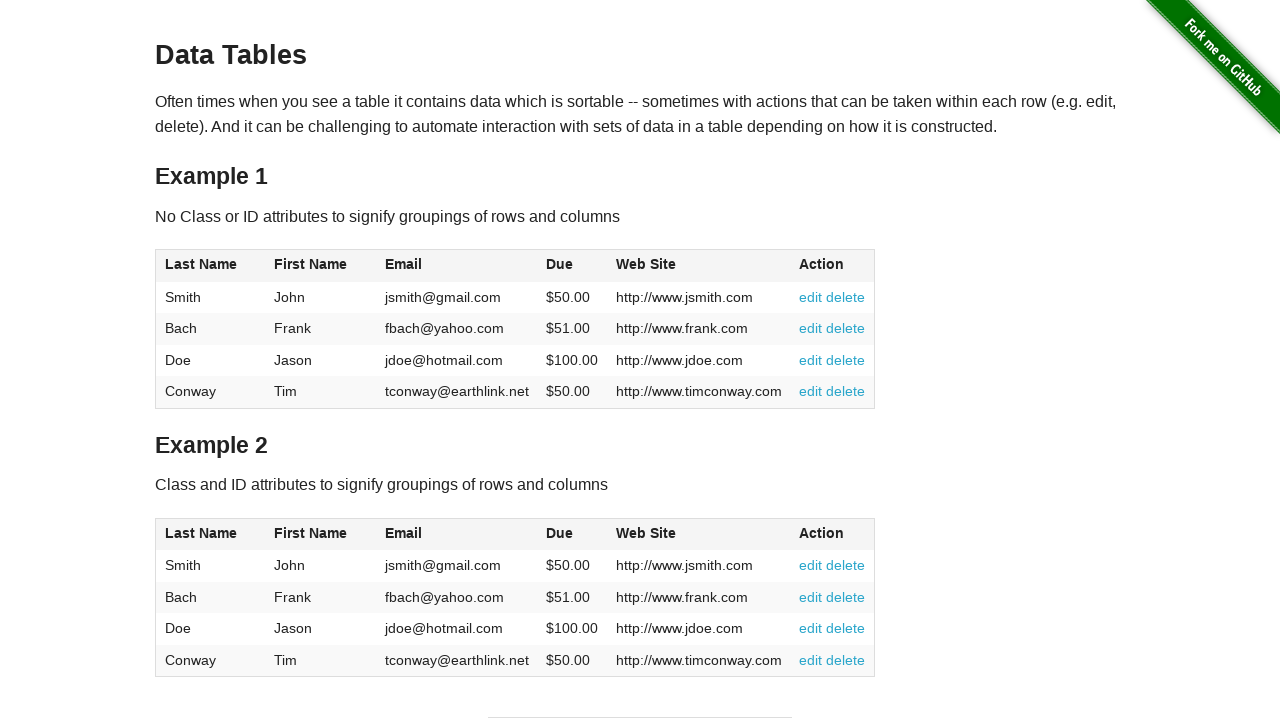

Table#table1 became visible
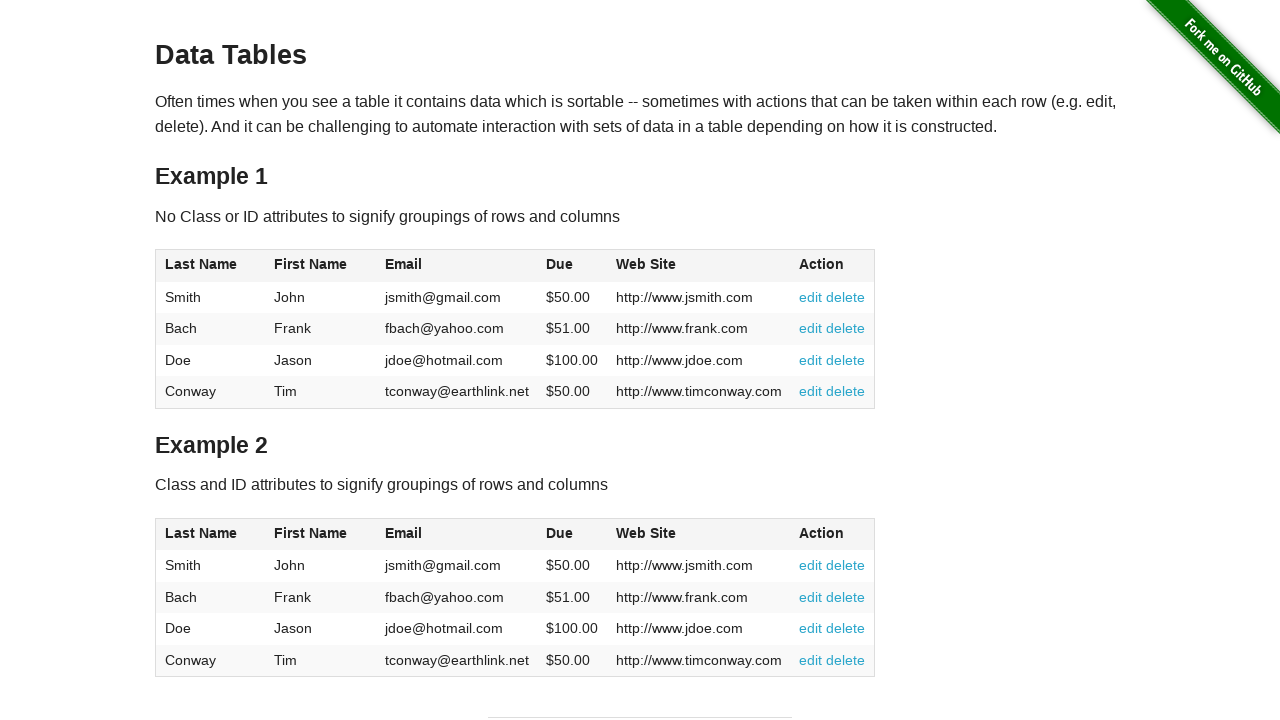

Table headers are present in the table
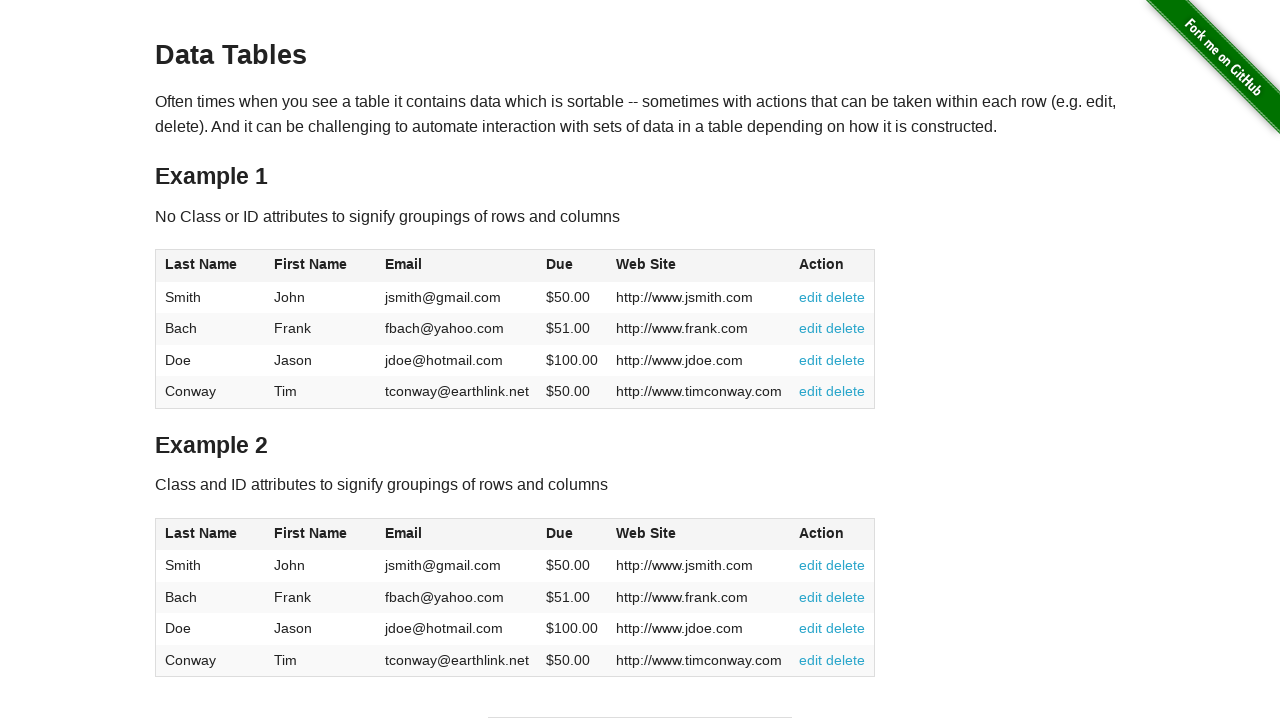

Table body rows are present in the table
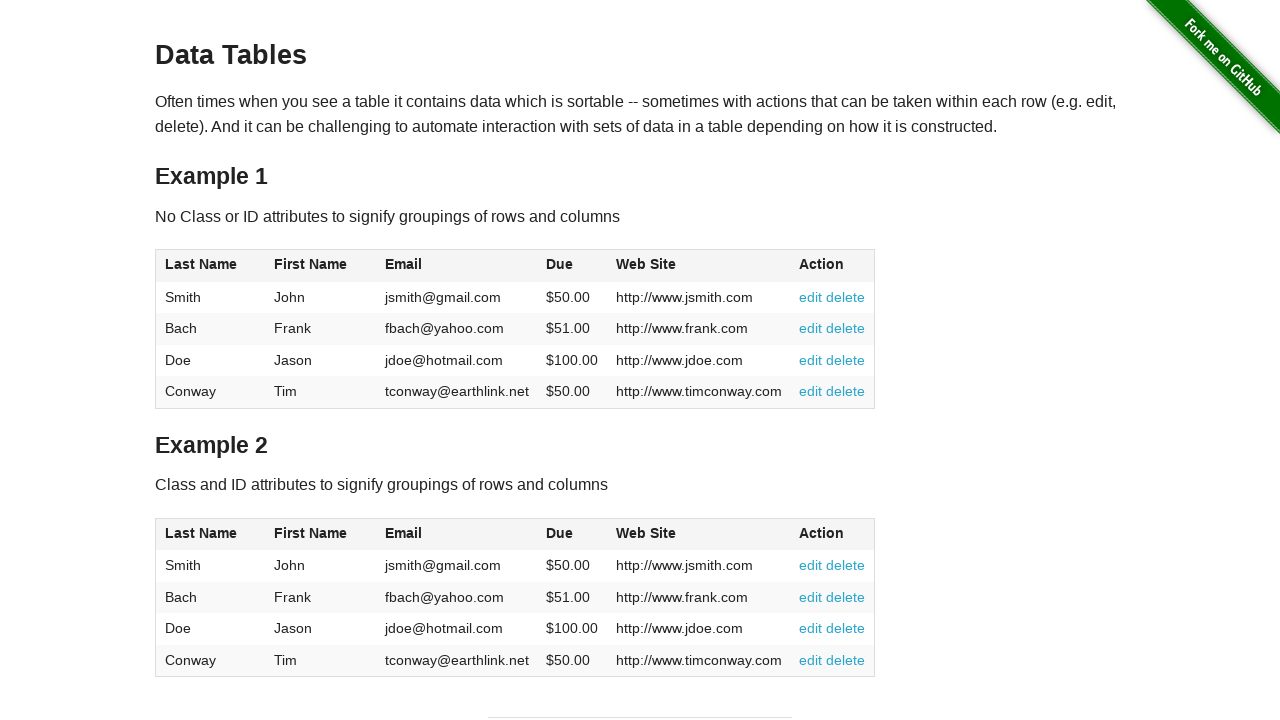

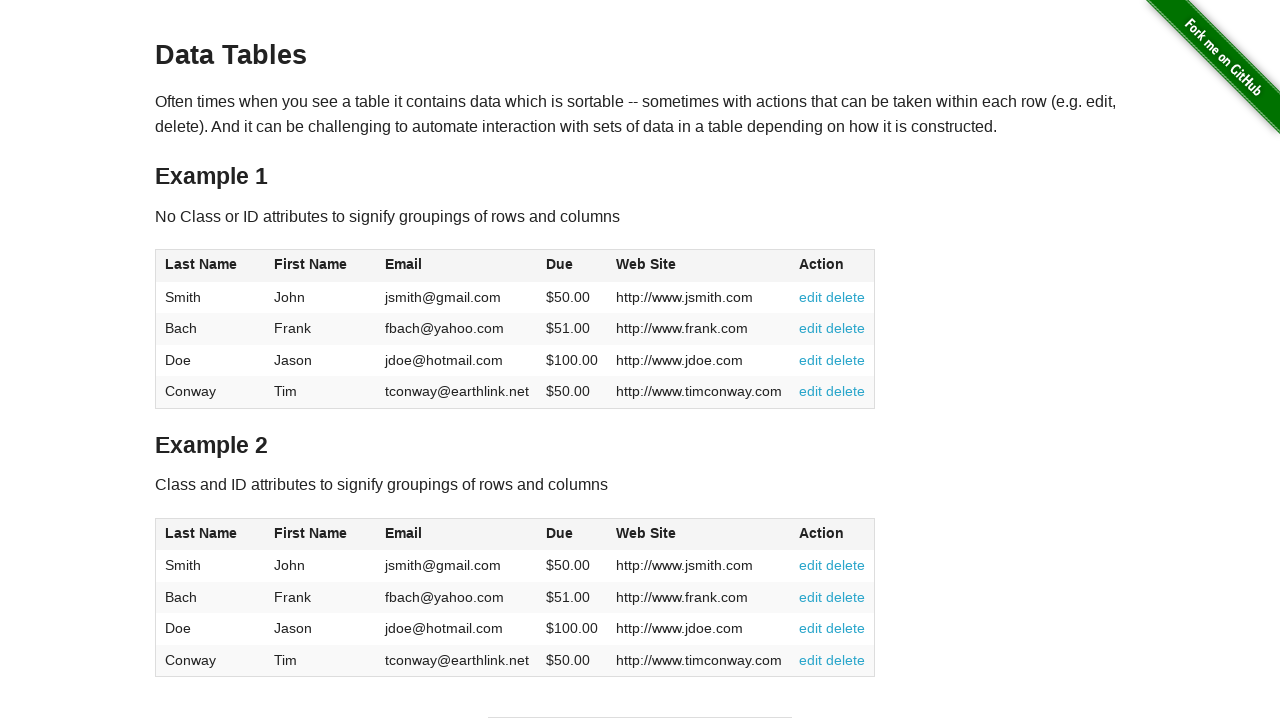